Tests dropdown selection functionality by selecting country options using different methods (index, value, and visible text)

Starting URL: https://phppot.com/demo/jquery-dependent-dropdown-list-countries-and-states/

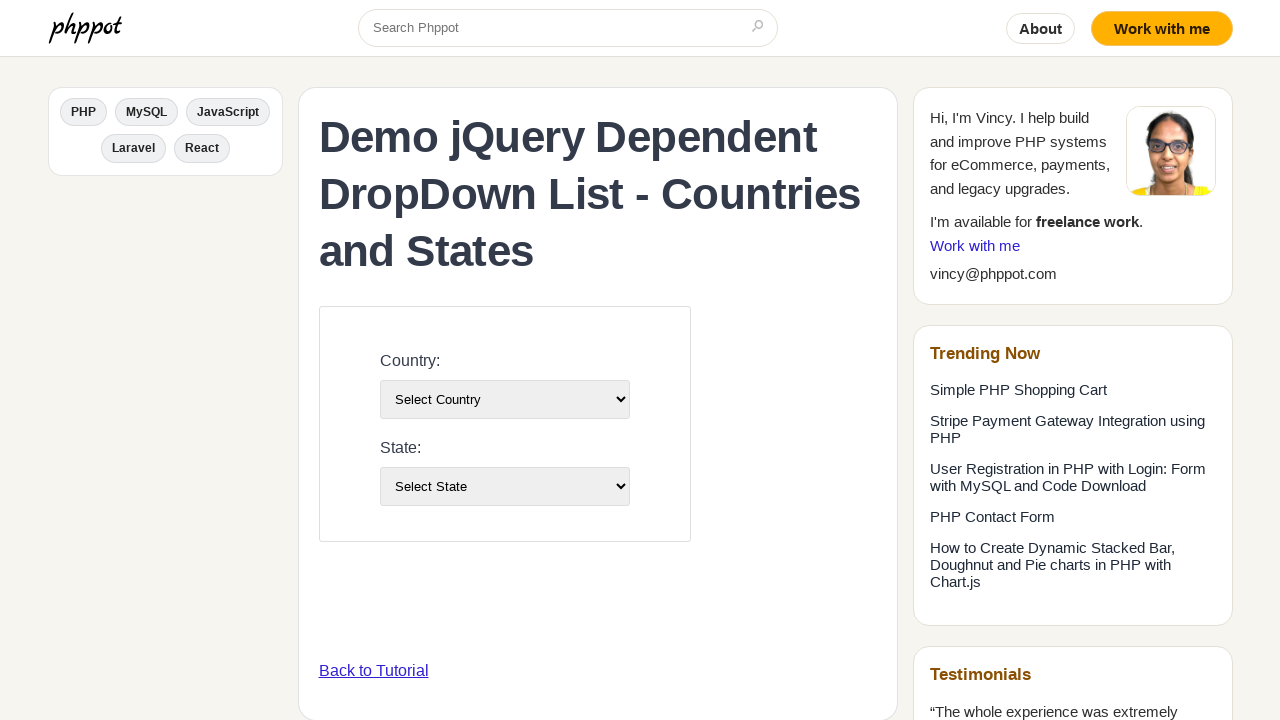

Selected country dropdown option by index 1 (second option) on select[name='country']
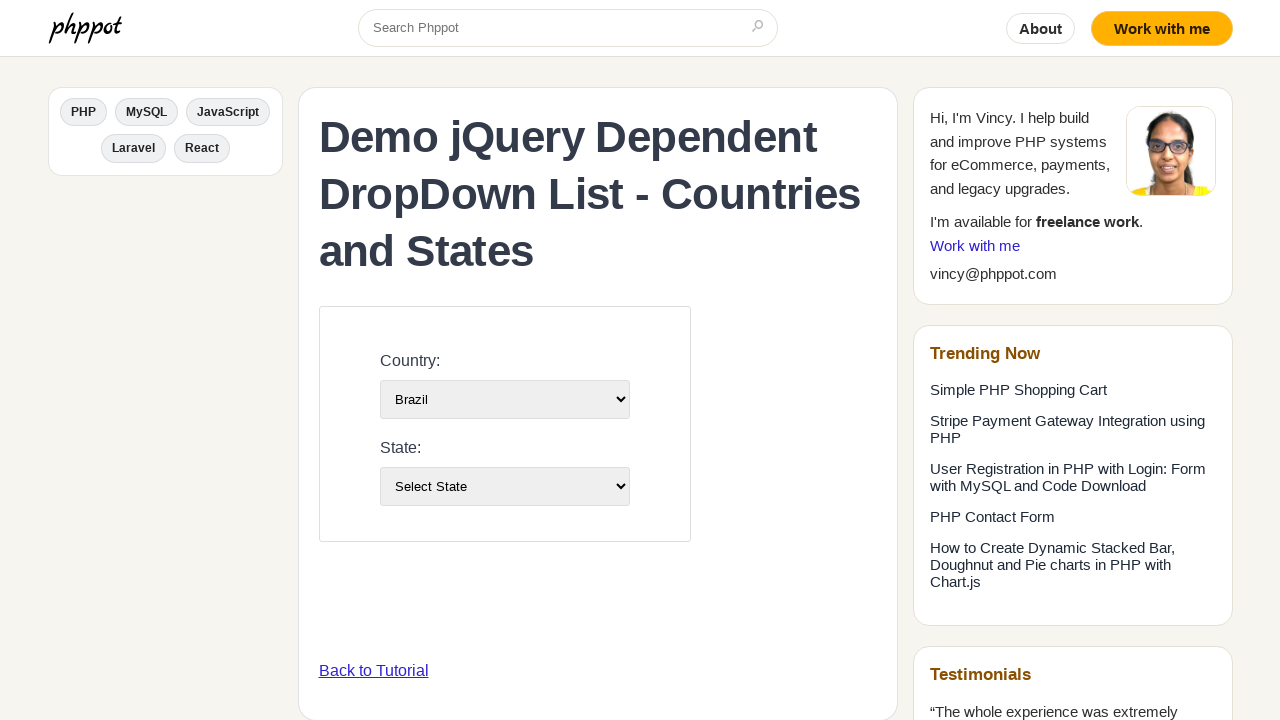

Waited 2 seconds for dependent dropdown updates
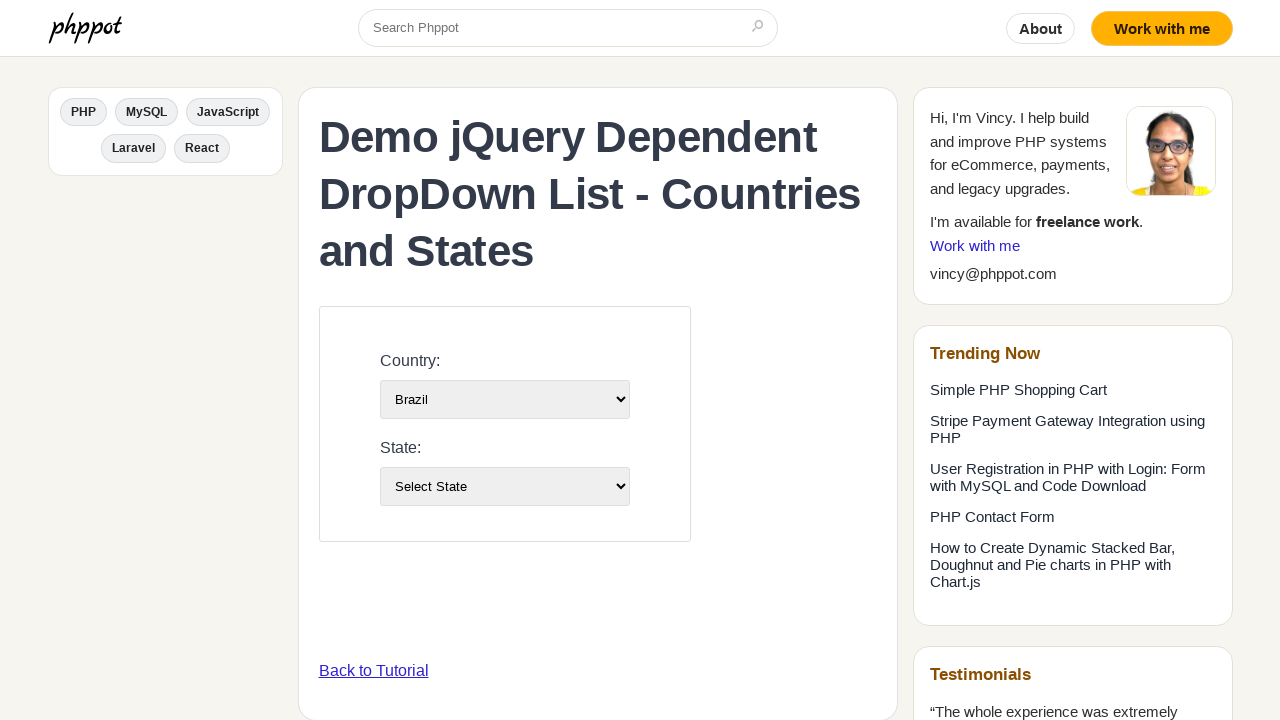

Selected country dropdown option by value '2' on select[name='country']
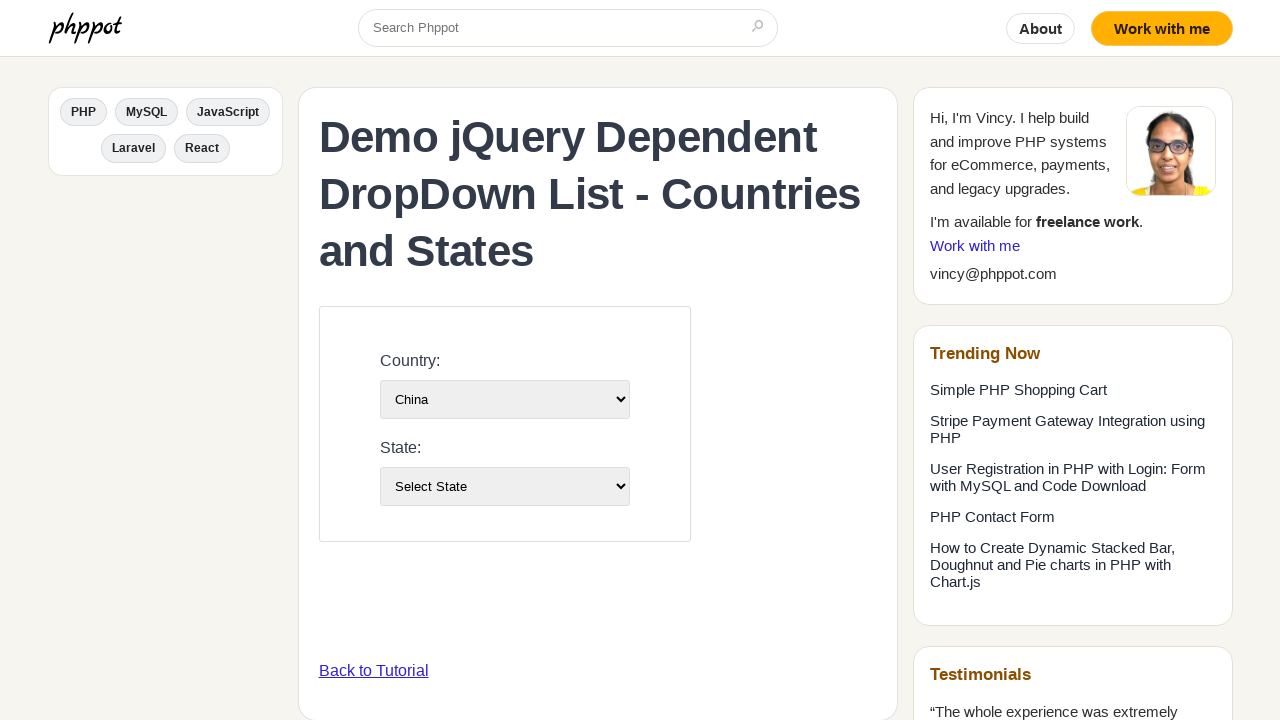

Waited 2 seconds for dependent dropdown updates
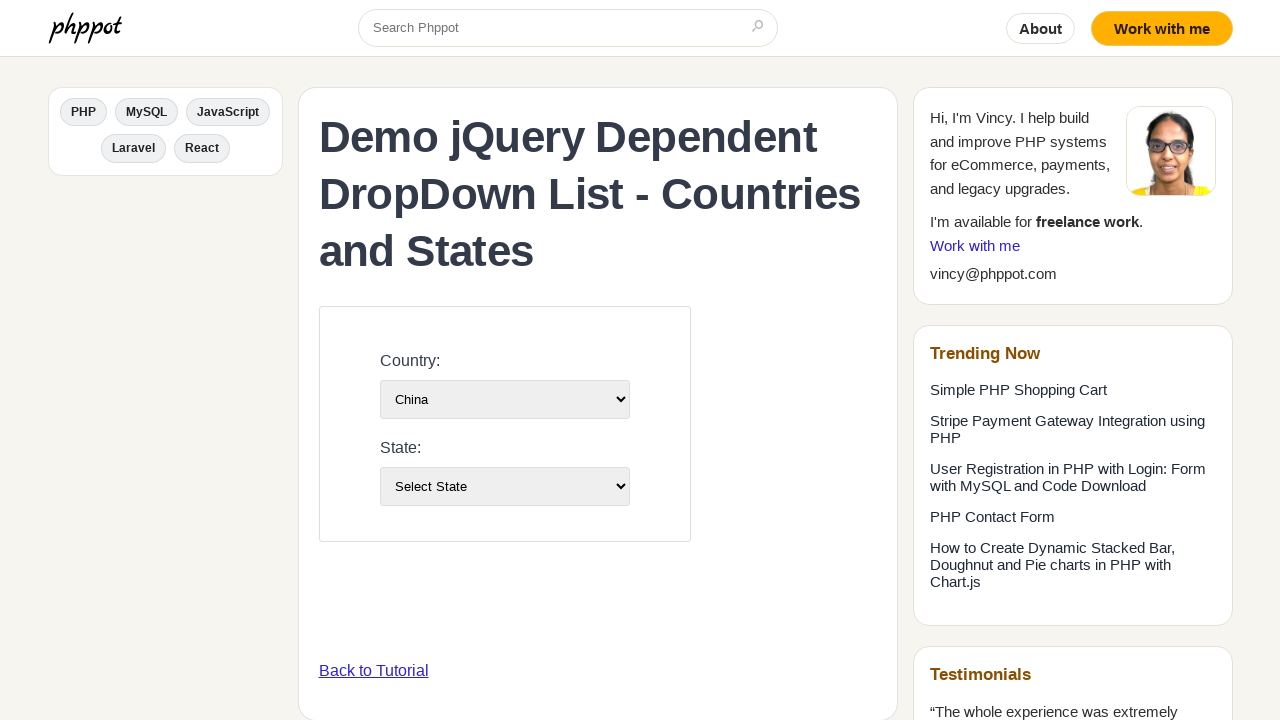

Selected country dropdown option by visible text 'India' on select[name='country']
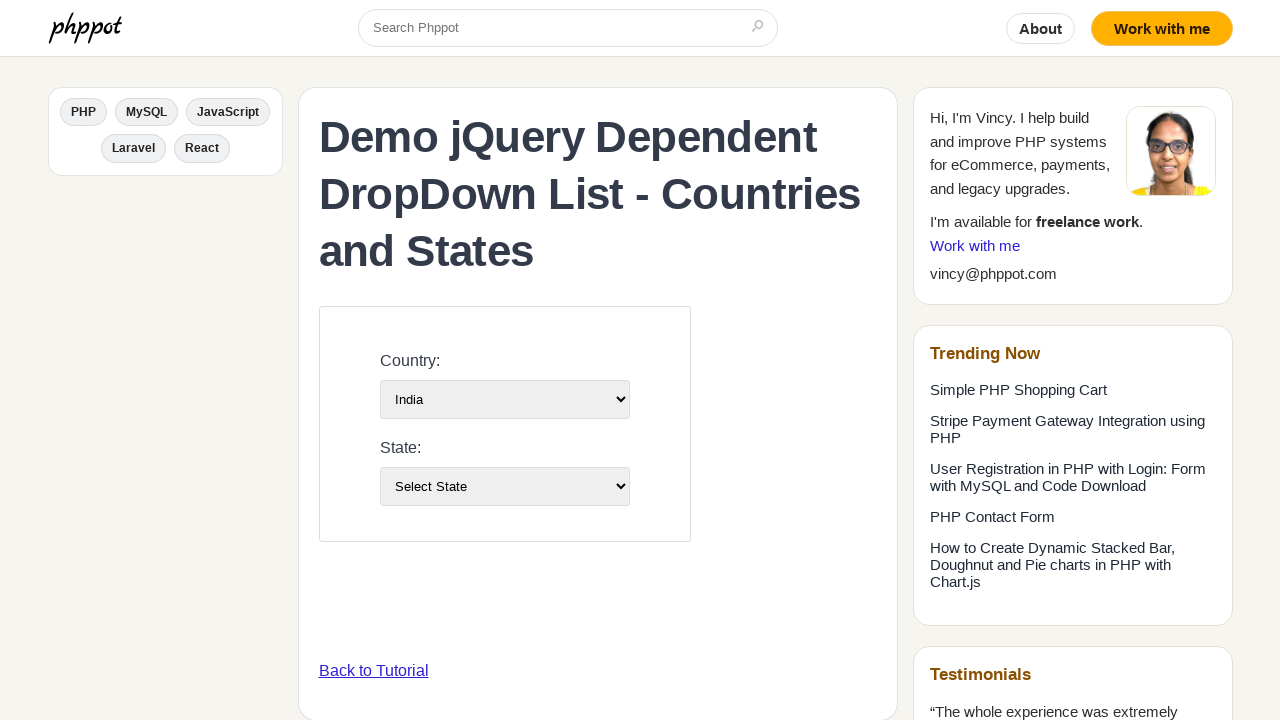

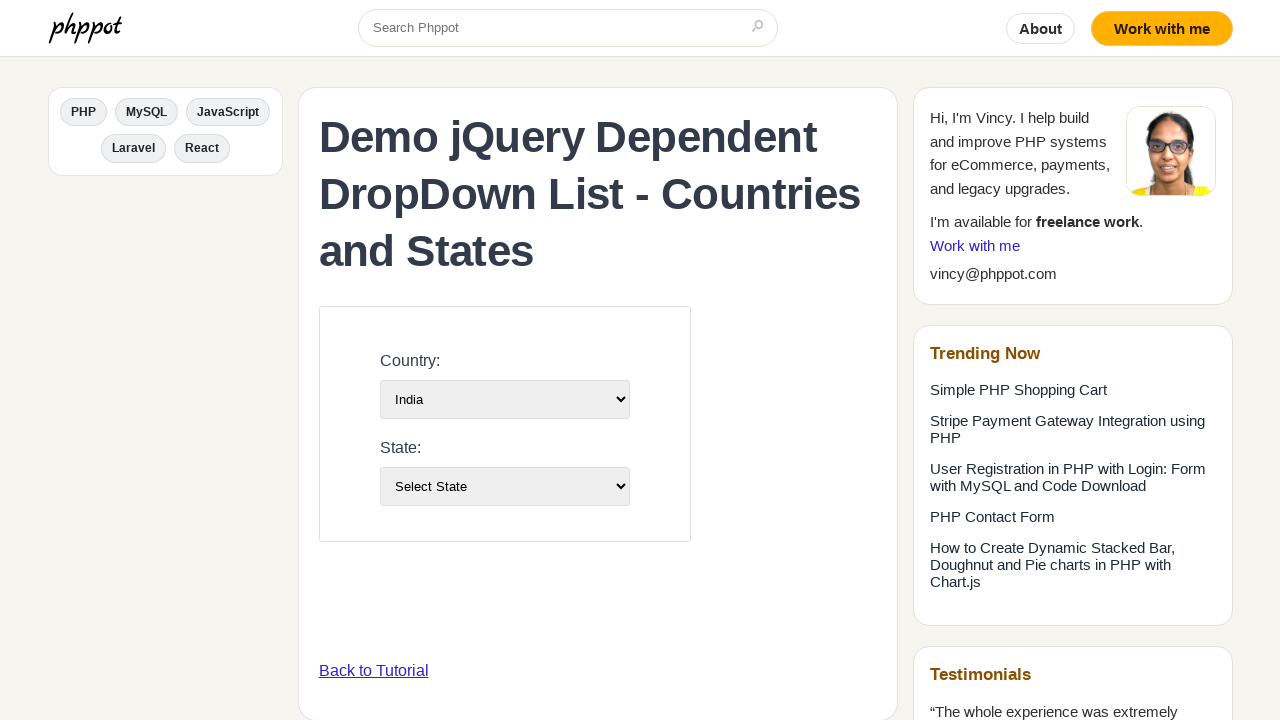